Tests that you can cancel out of an error message by fixing the input and saving again

Starting URL: https://devmountain-qa.github.io/employee-manager/1.2_Version/index.html

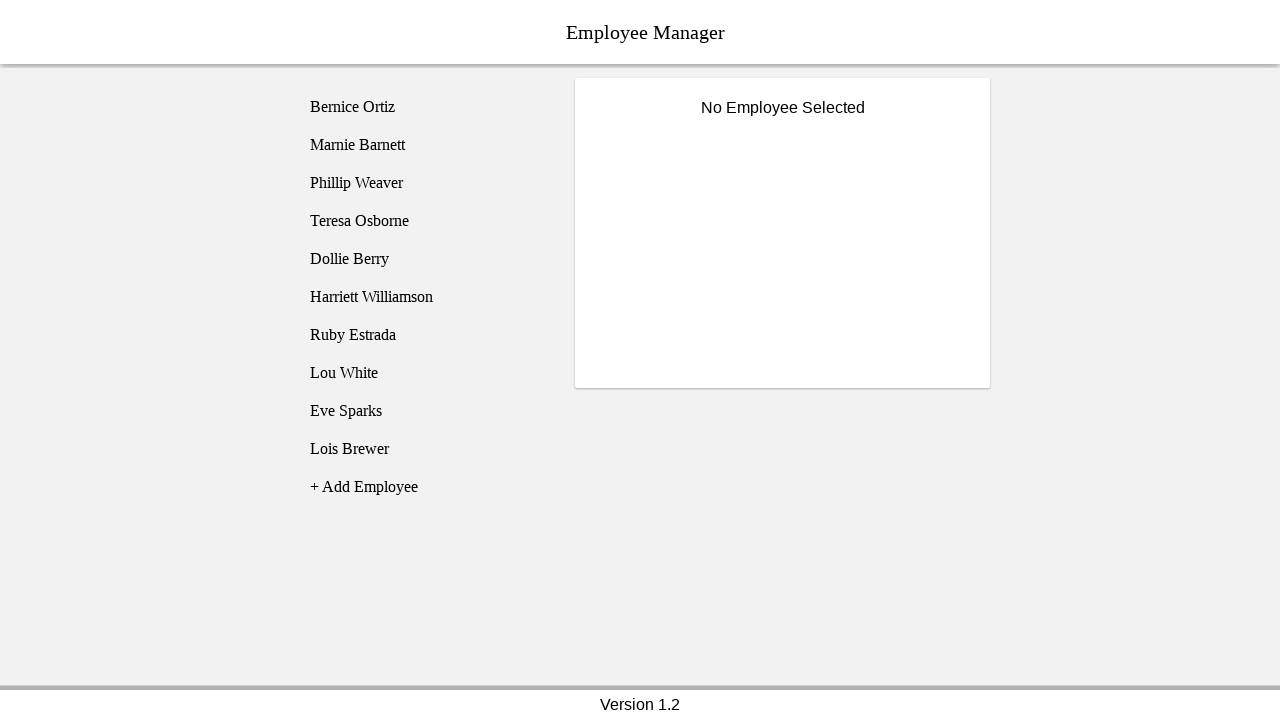

Clicked on Bernice Ortiz (employee1) at (425, 107) on [name='employee1']
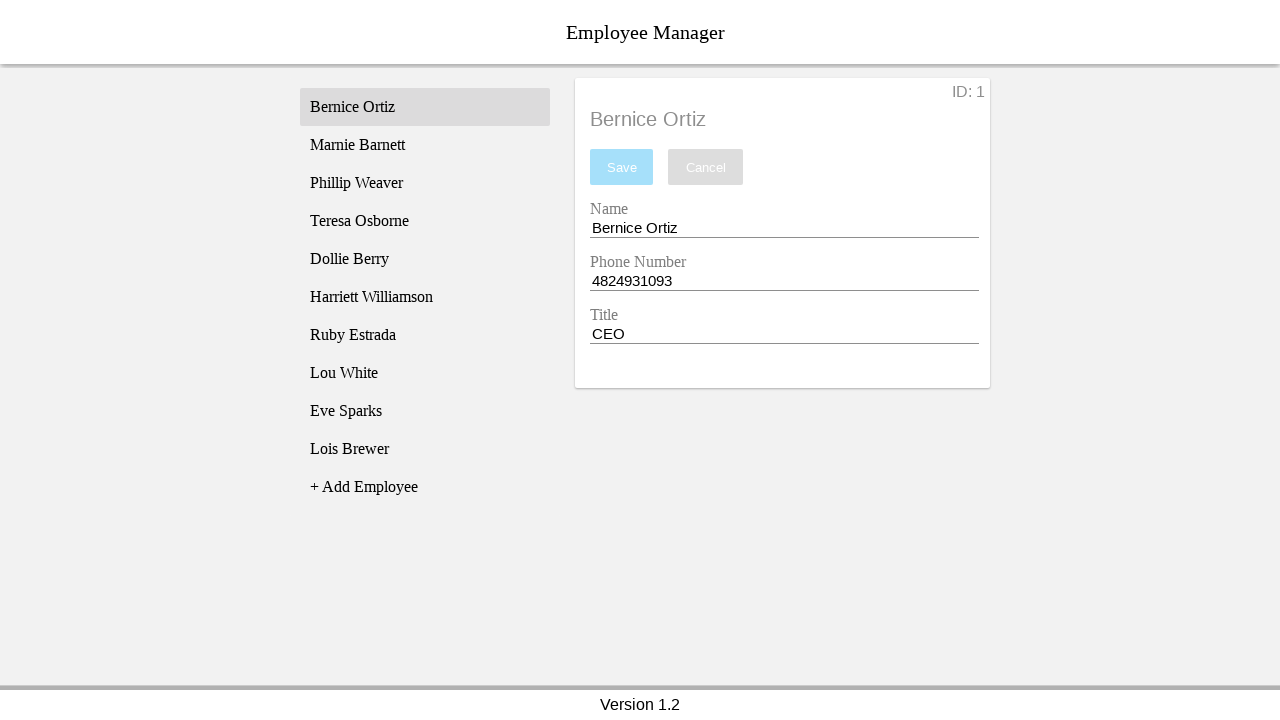

Name input field became visible
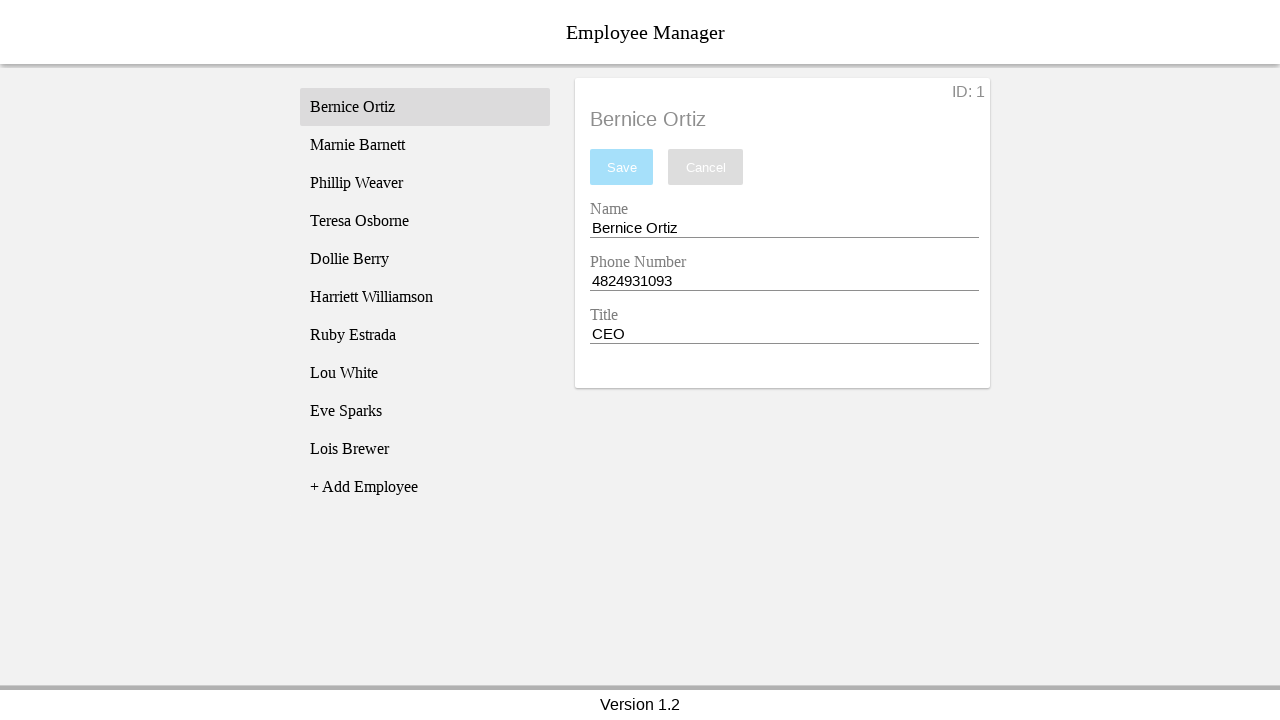

Cleared the name input field on [name='nameEntry']
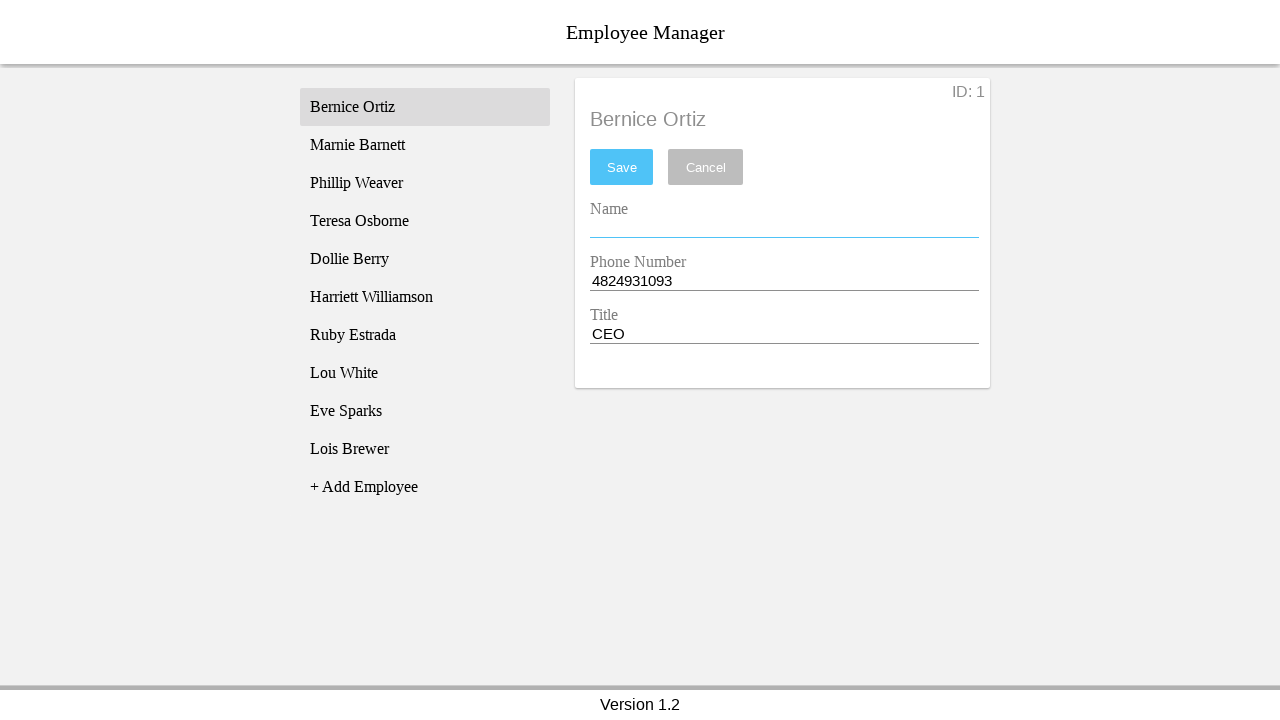

Pressed Space key in name input on [name='nameEntry']
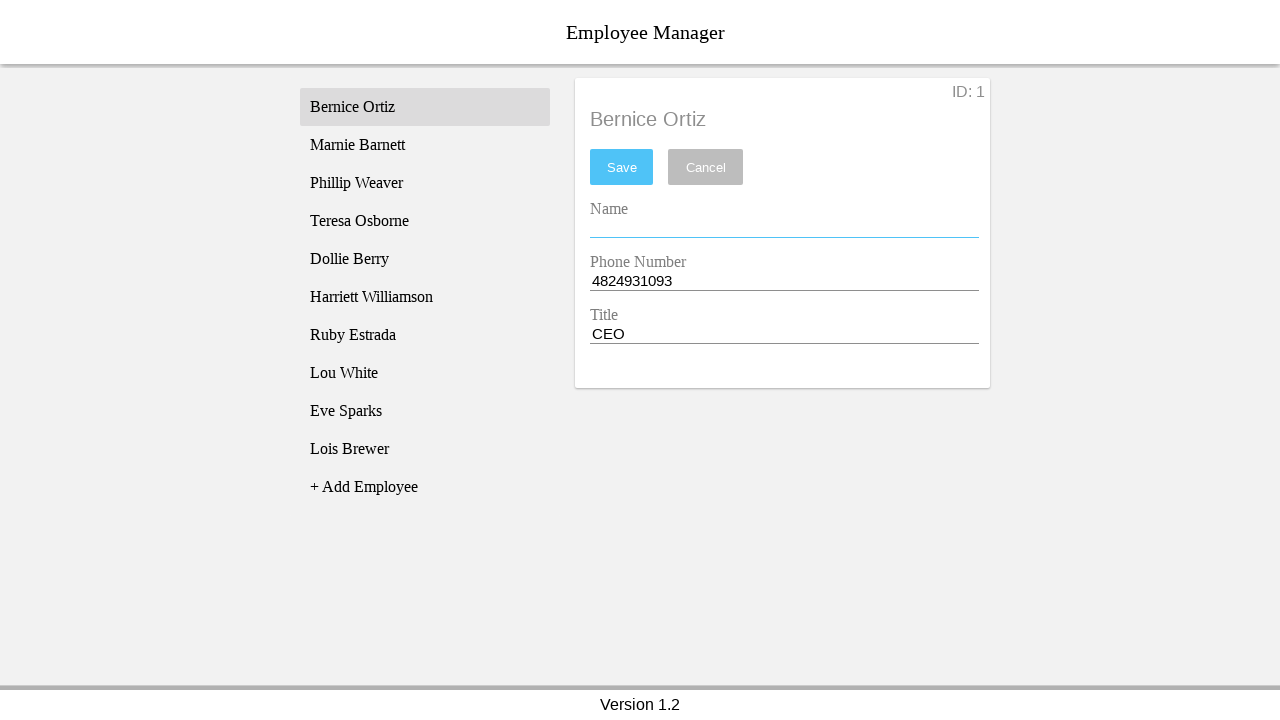

Pressed Backspace key to remove space from name input on [name='nameEntry']
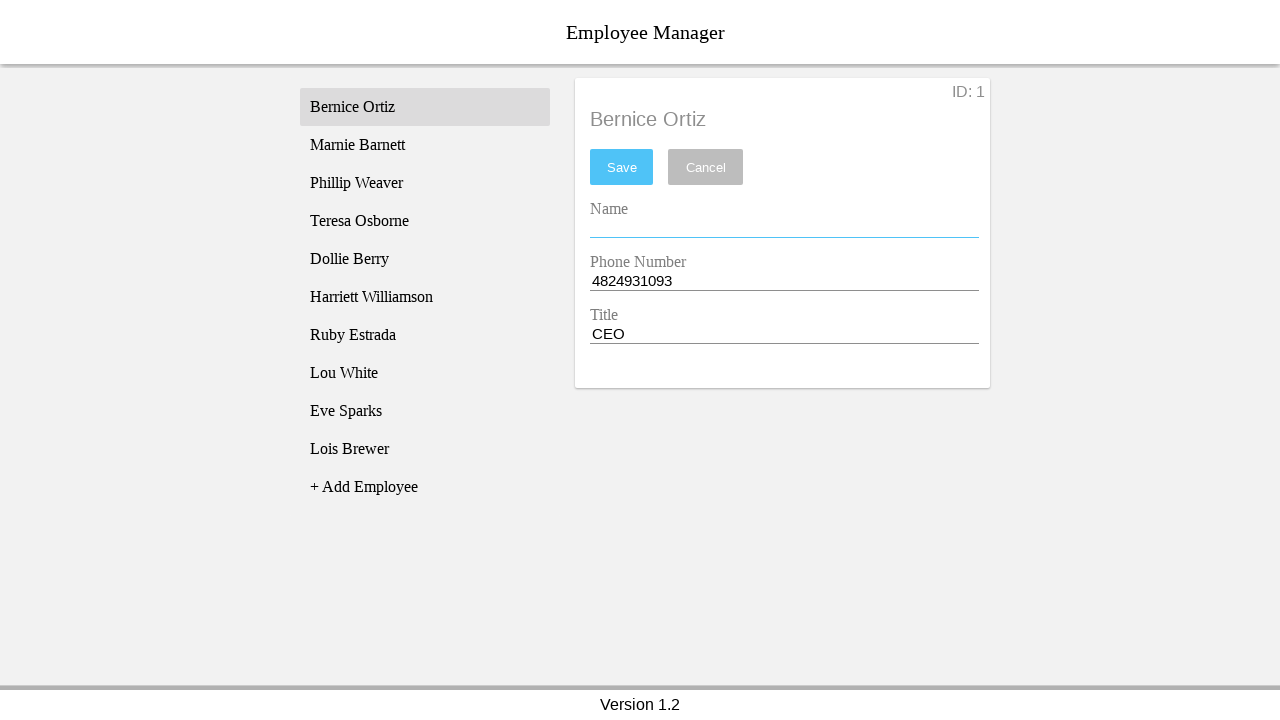

Clicked save button with empty name to trigger error at (622, 167) on #saveBtn
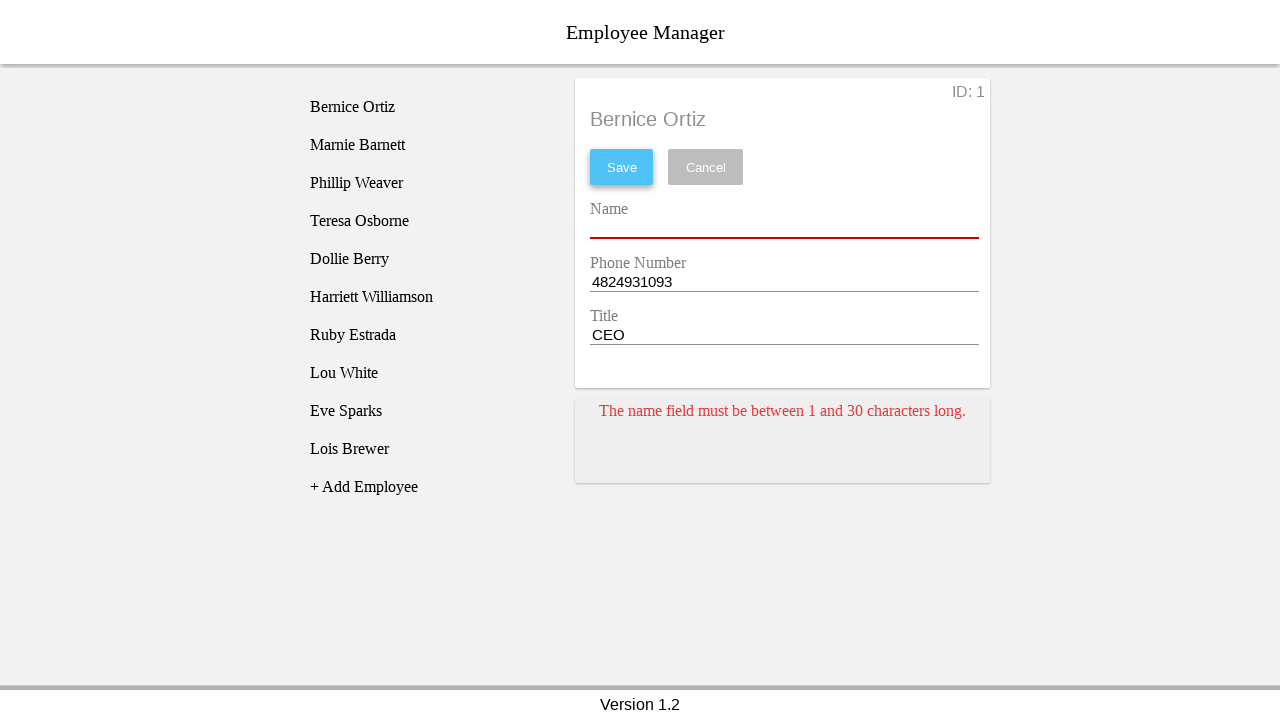

Error card appeared on screen
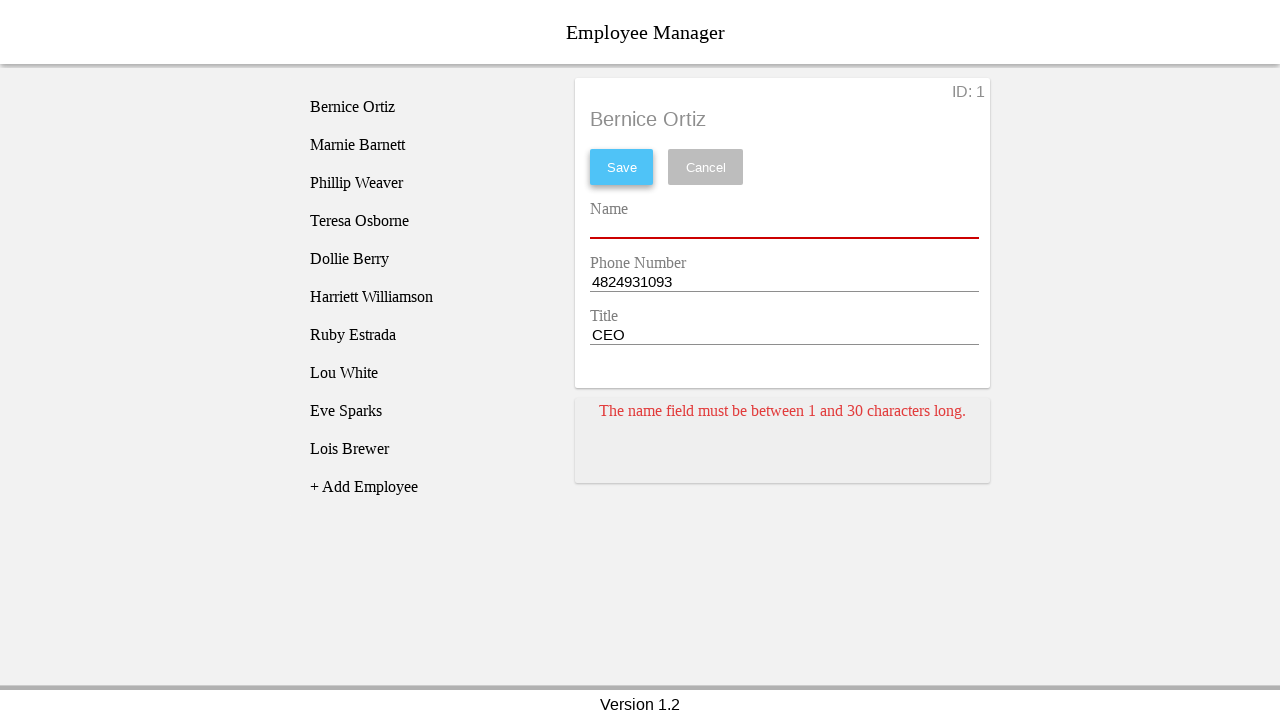

Pressed Space key to fix the name input on [name='nameEntry']
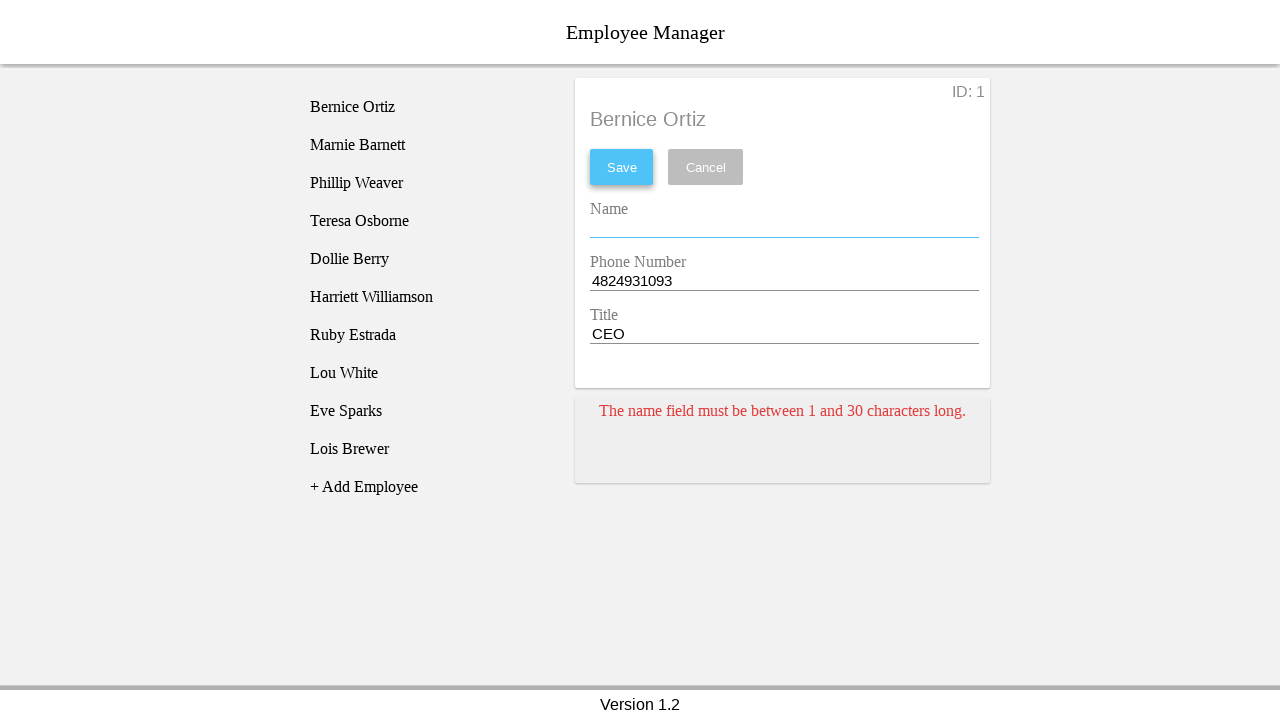

Clicked save button again with valid input at (622, 167) on #saveBtn
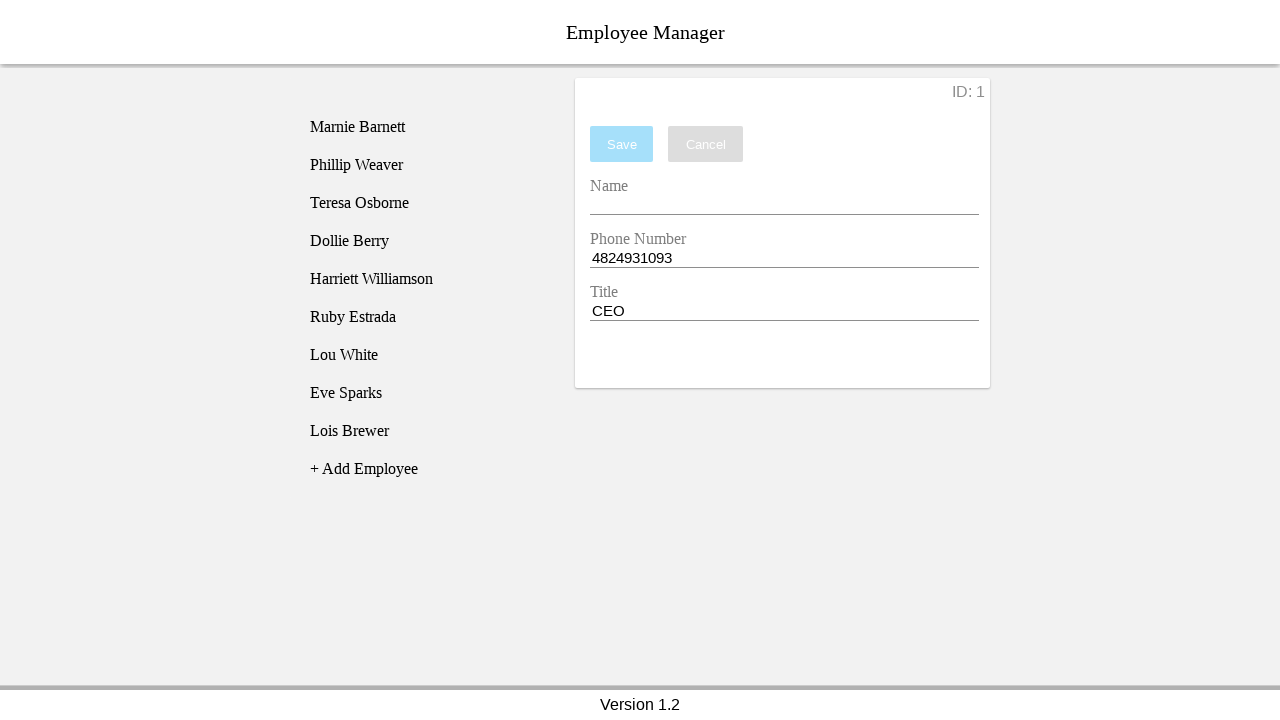

Waited 500ms for error message to clear
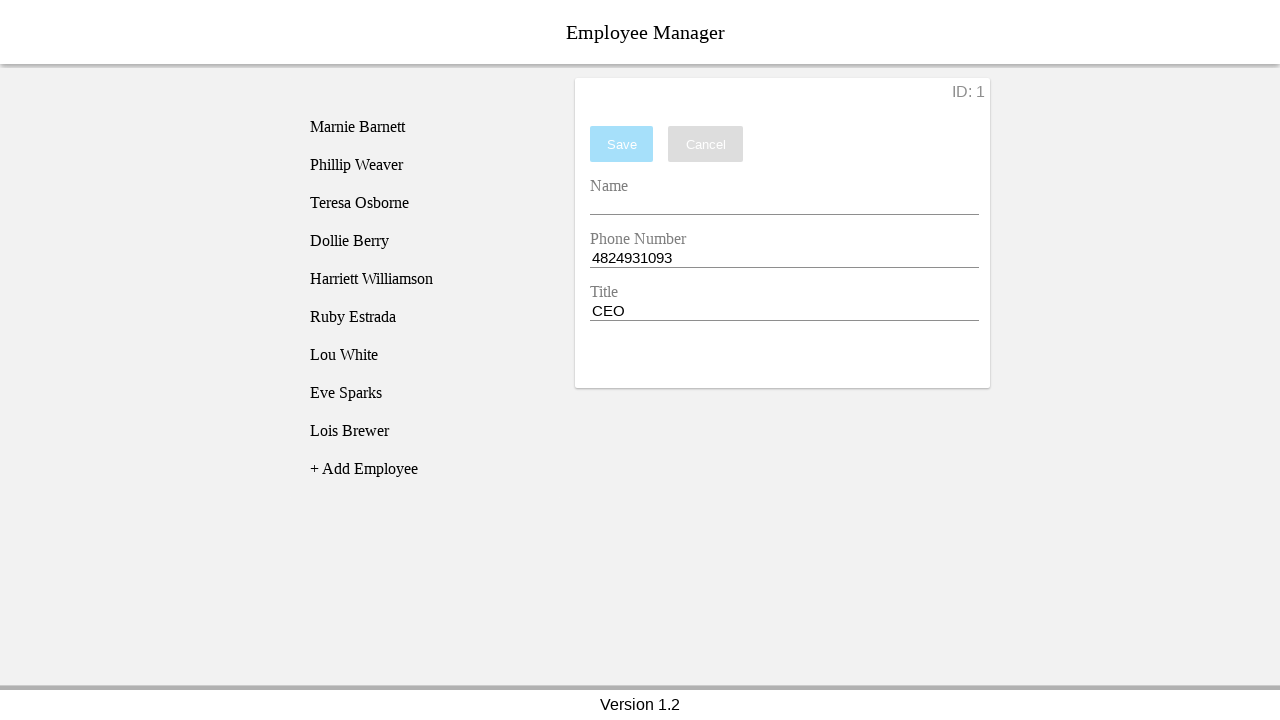

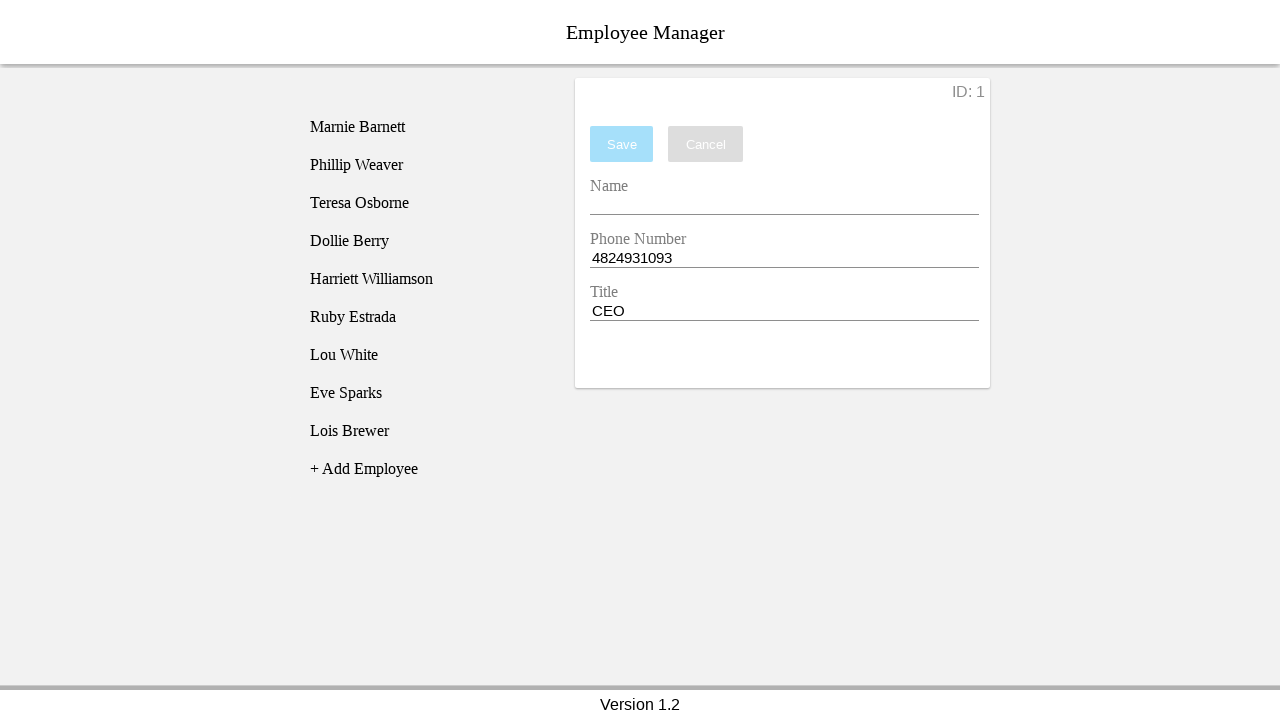